Navigates to an automation practice page and verifies that a table with rows containing data cells is present and accessible

Starting URL: https://rahulshettyacademy.com/AutomationPractice/

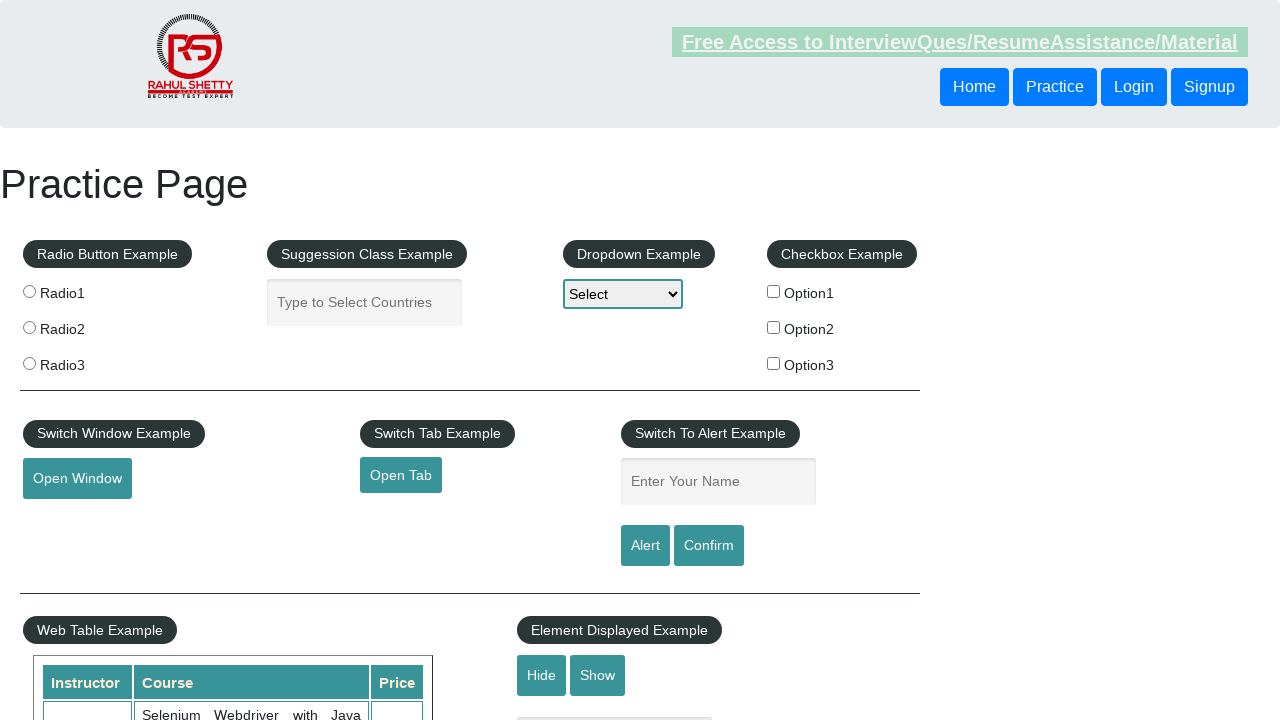

Waited for table tbody to be visible on the page
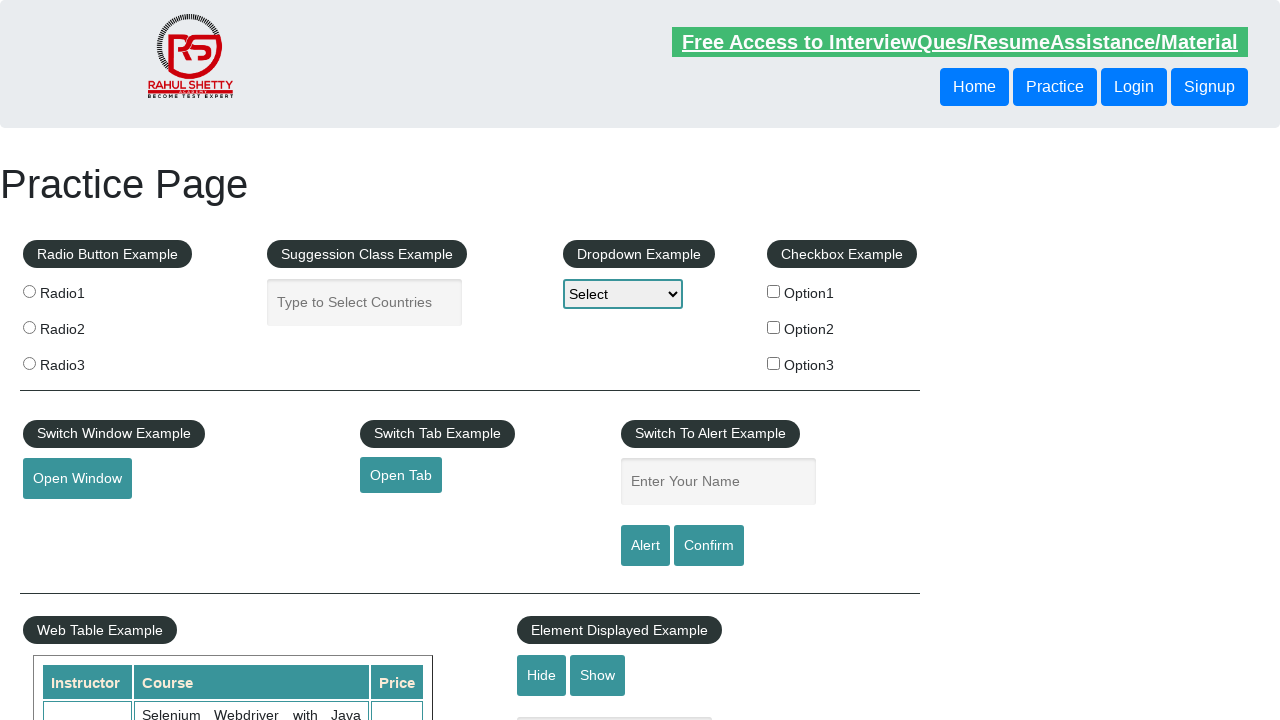

Located table rows in the second tbody element
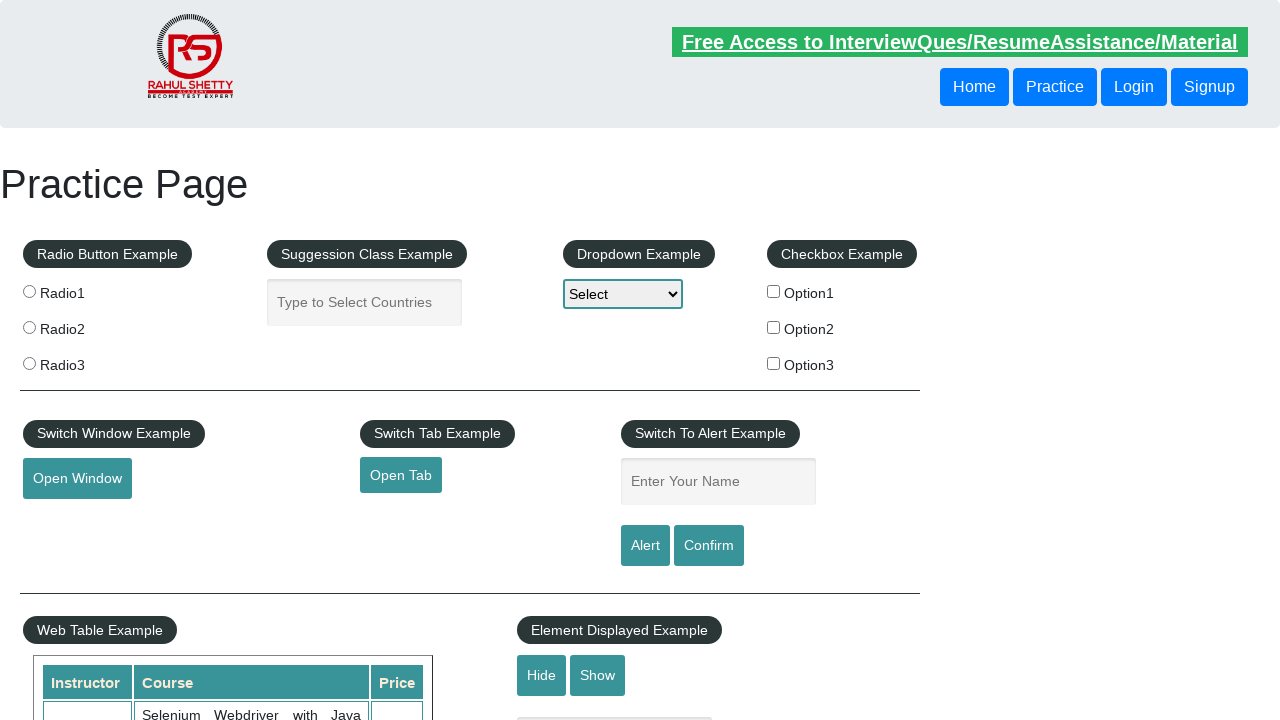

First table row became available
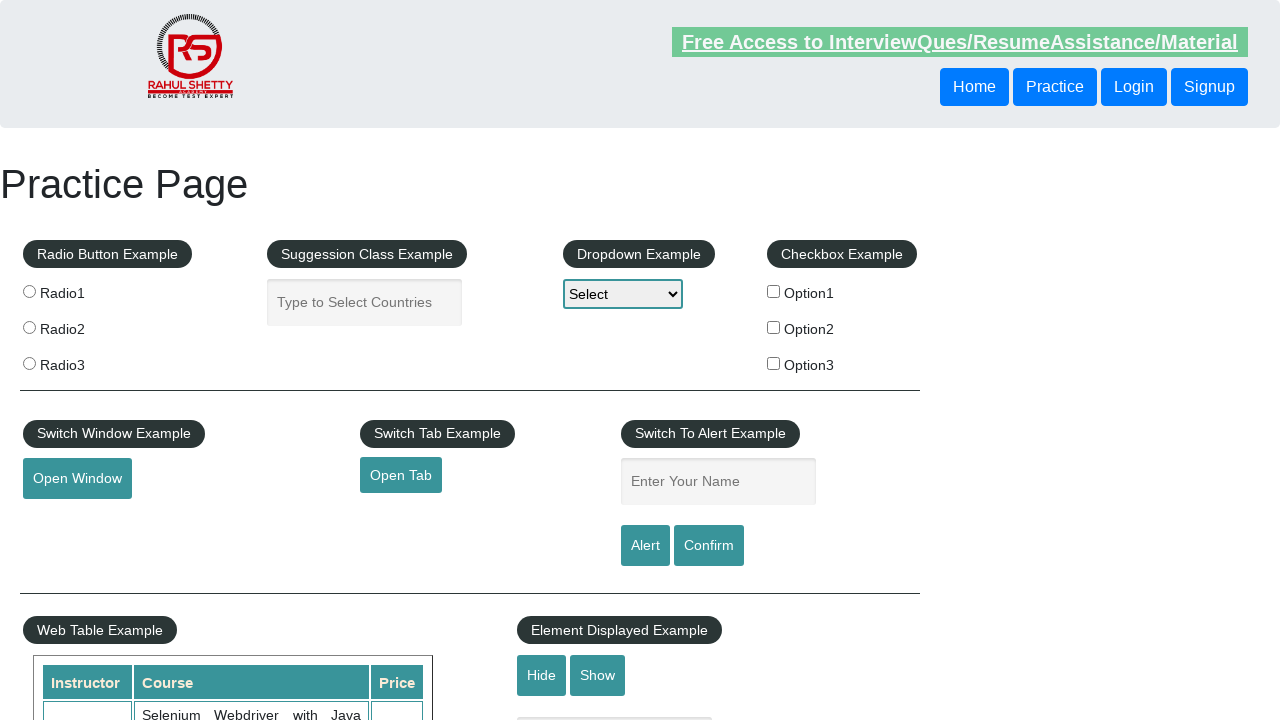

Located data cells in the first table row
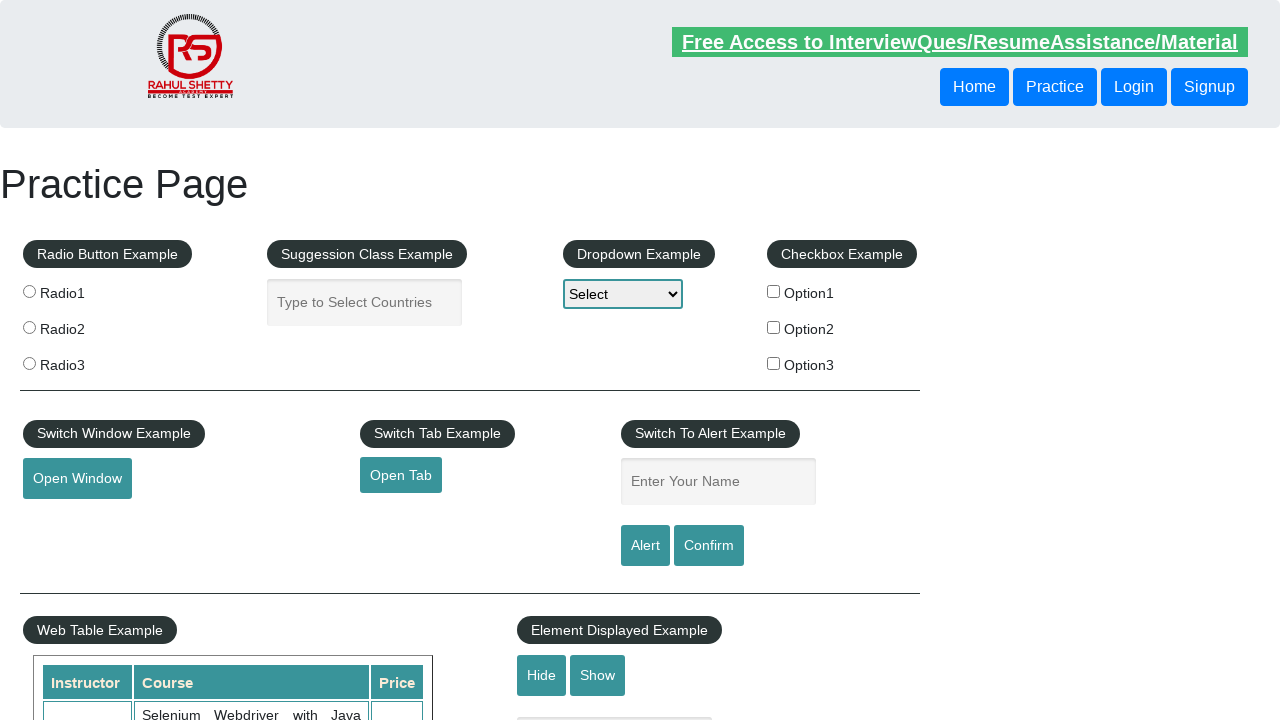

First data cell in the first table row became available
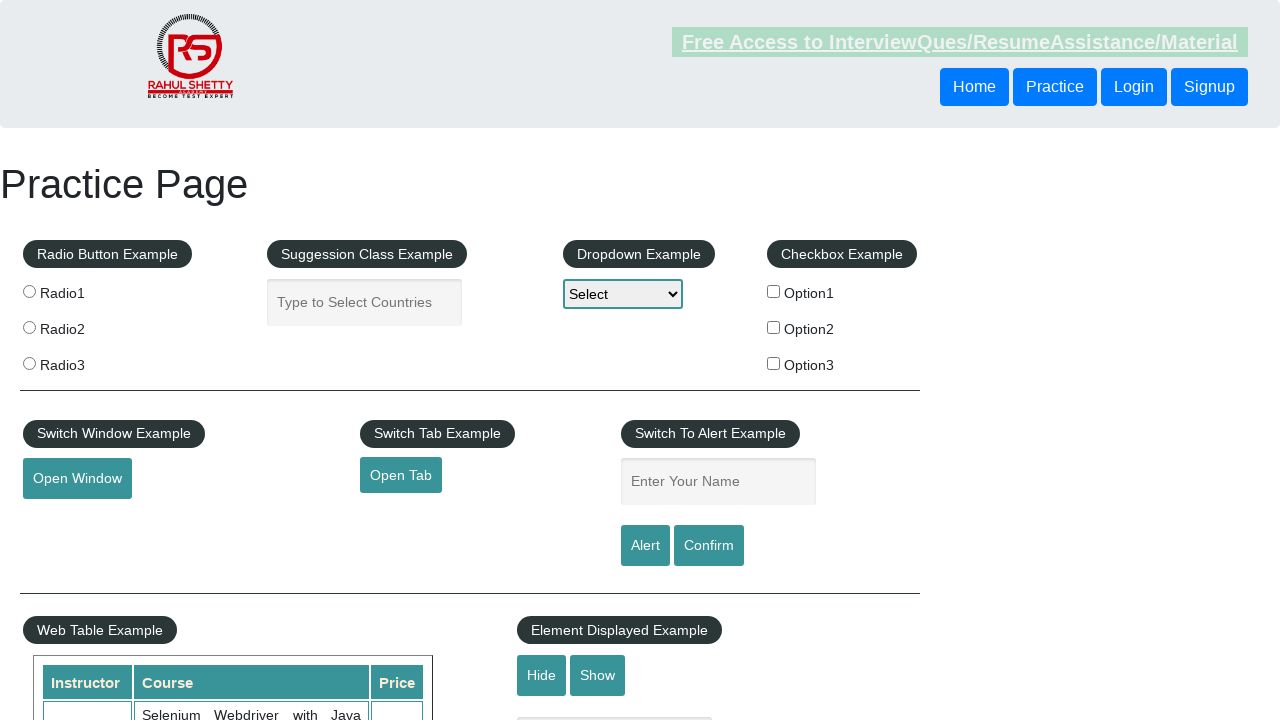

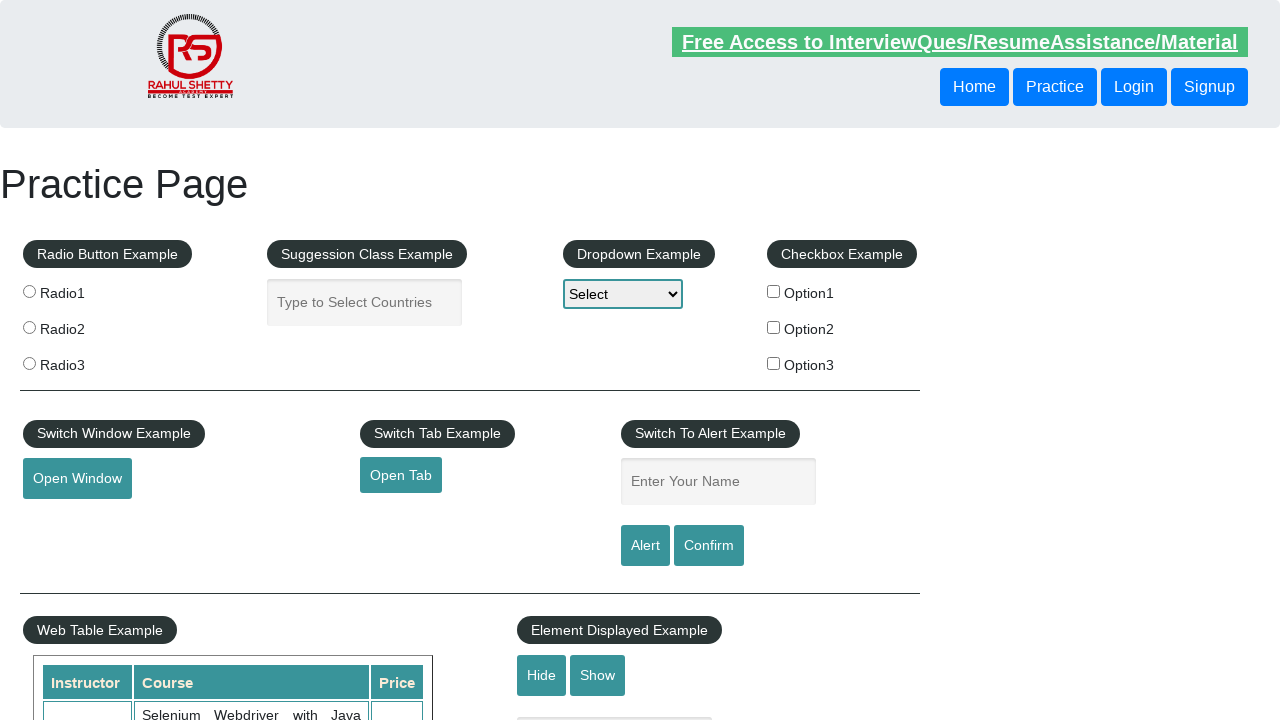